Tests a registration form by filling in required fields (first name, last name, city, and additional fields) and submitting the form, then verifies successful registration by checking for a congratulations message.

Starting URL: http://suninjuly.github.io/registration1.html

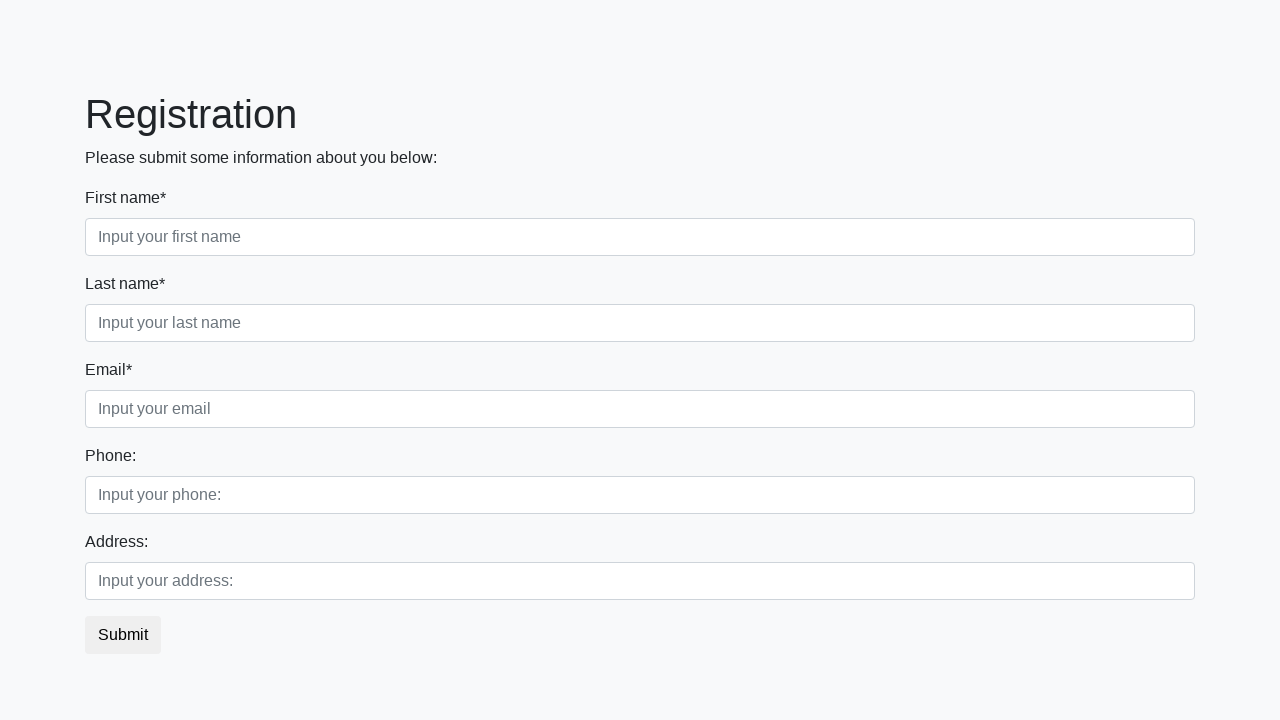

Filled first name field with 'Ivan' on input
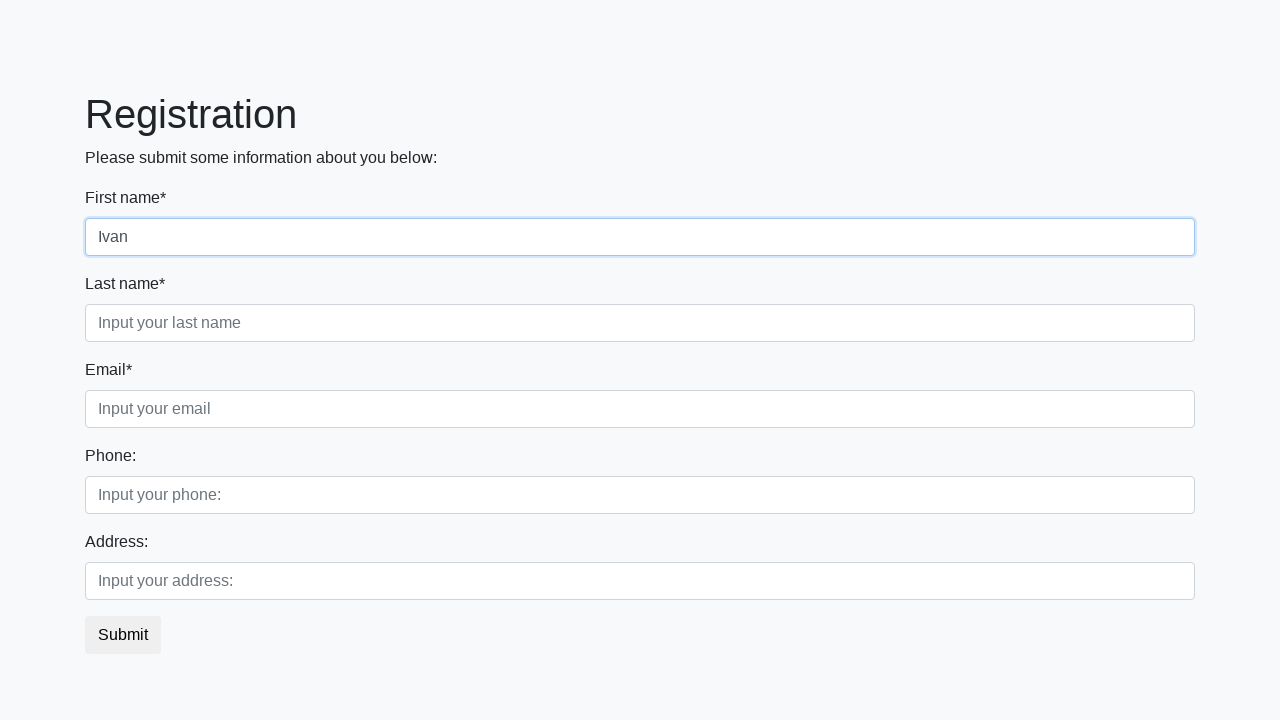

Filled last name field with 'Petrov' on input.second
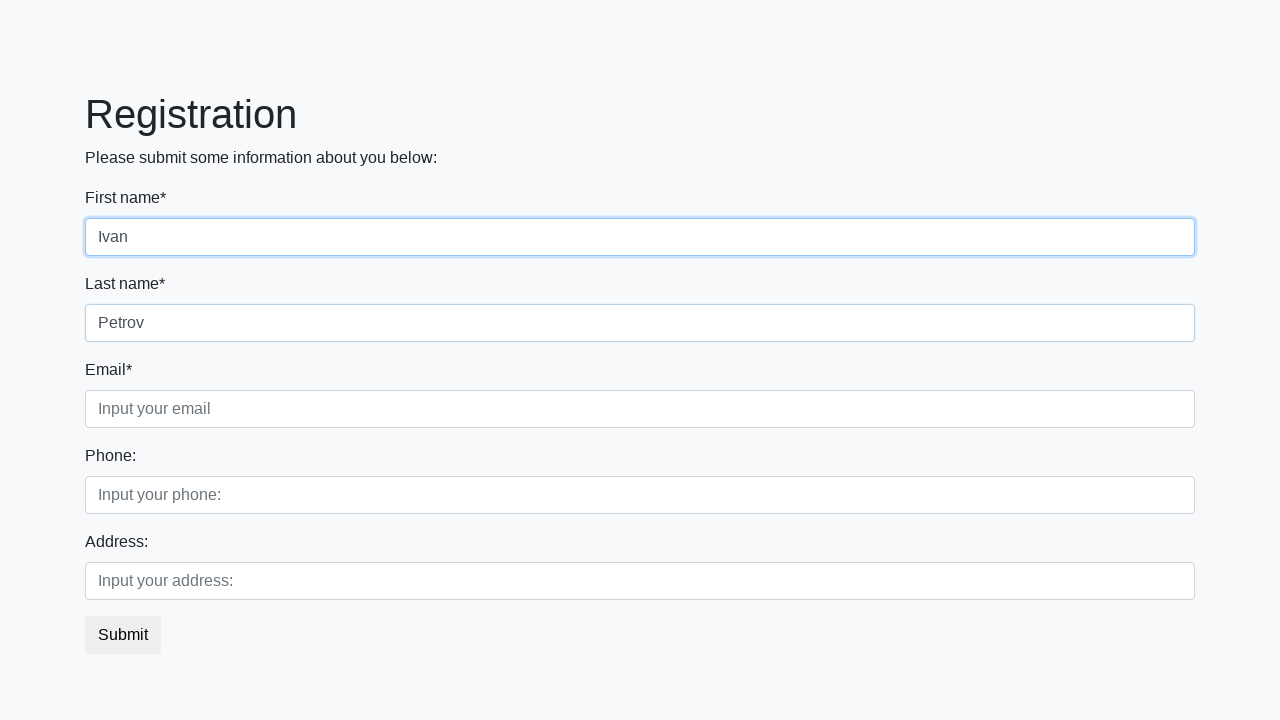

Filled city field with 'Smolensk' on input.third
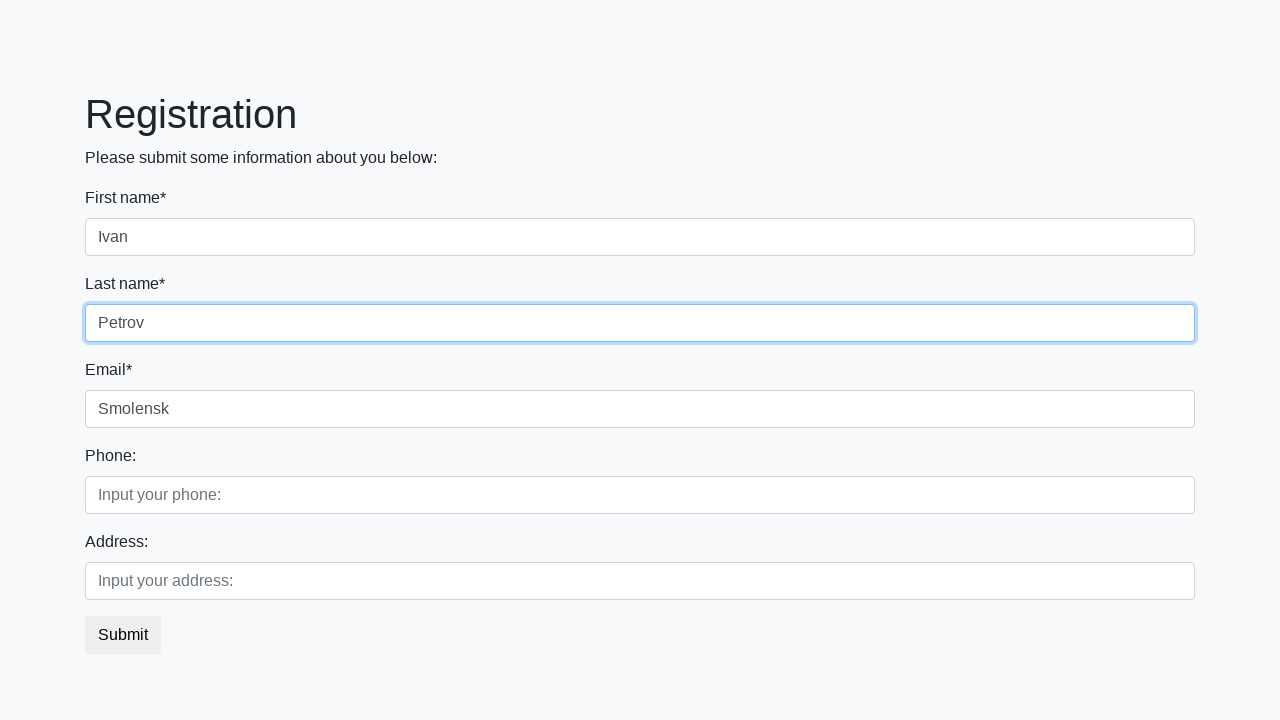

Filled first field in second block with 'Xyq' on .second_block input.first
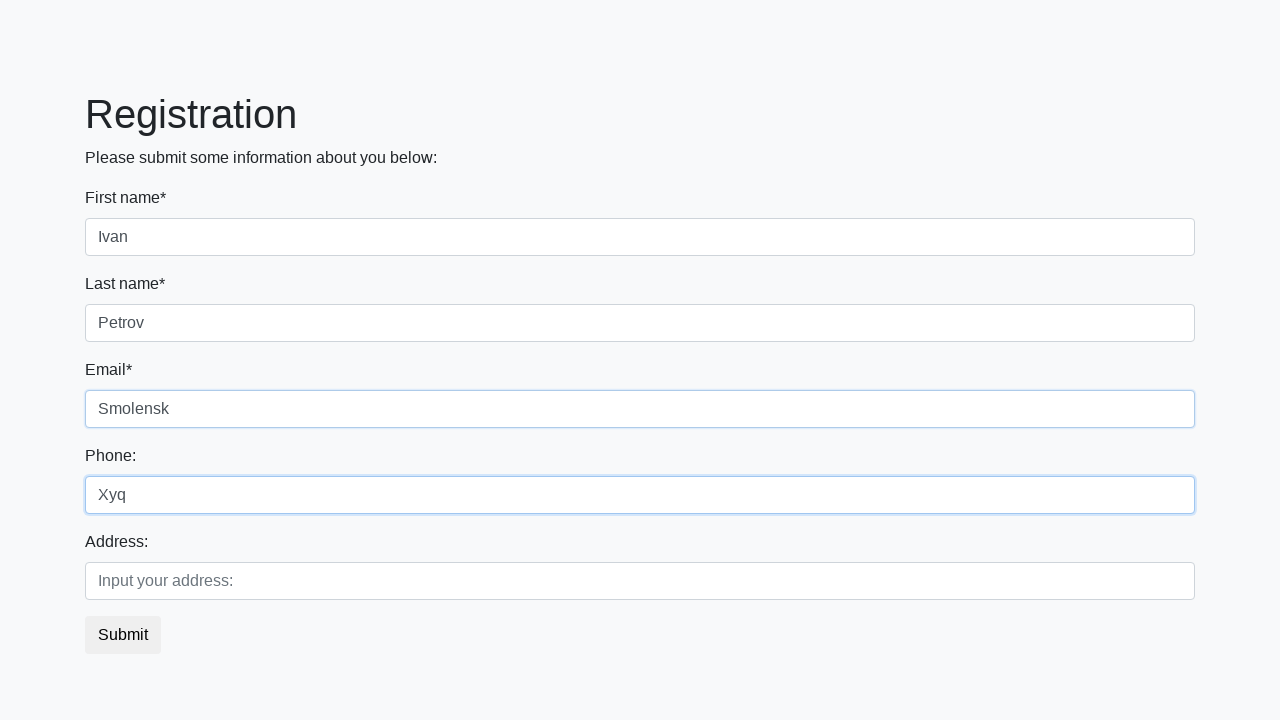

Filled address field with 'Puskina Kolotushkina' on .second_block input.second
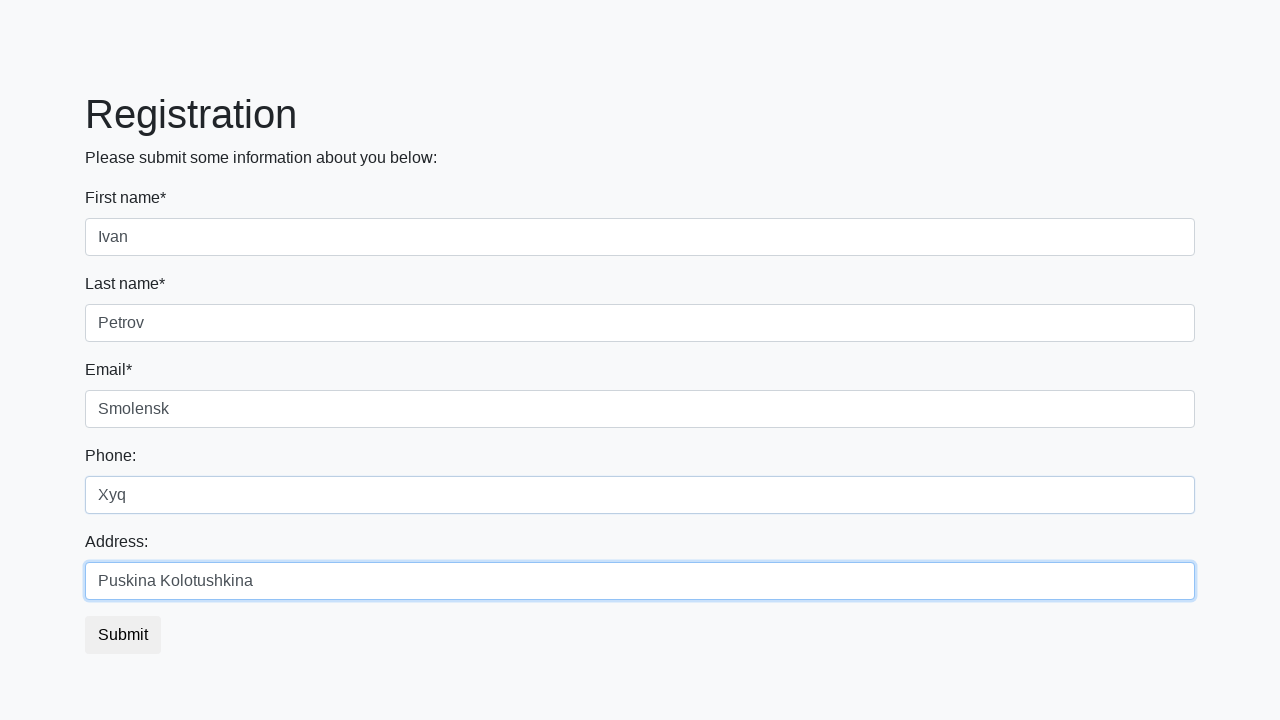

Clicked submit button to register at (123, 635) on button.btn
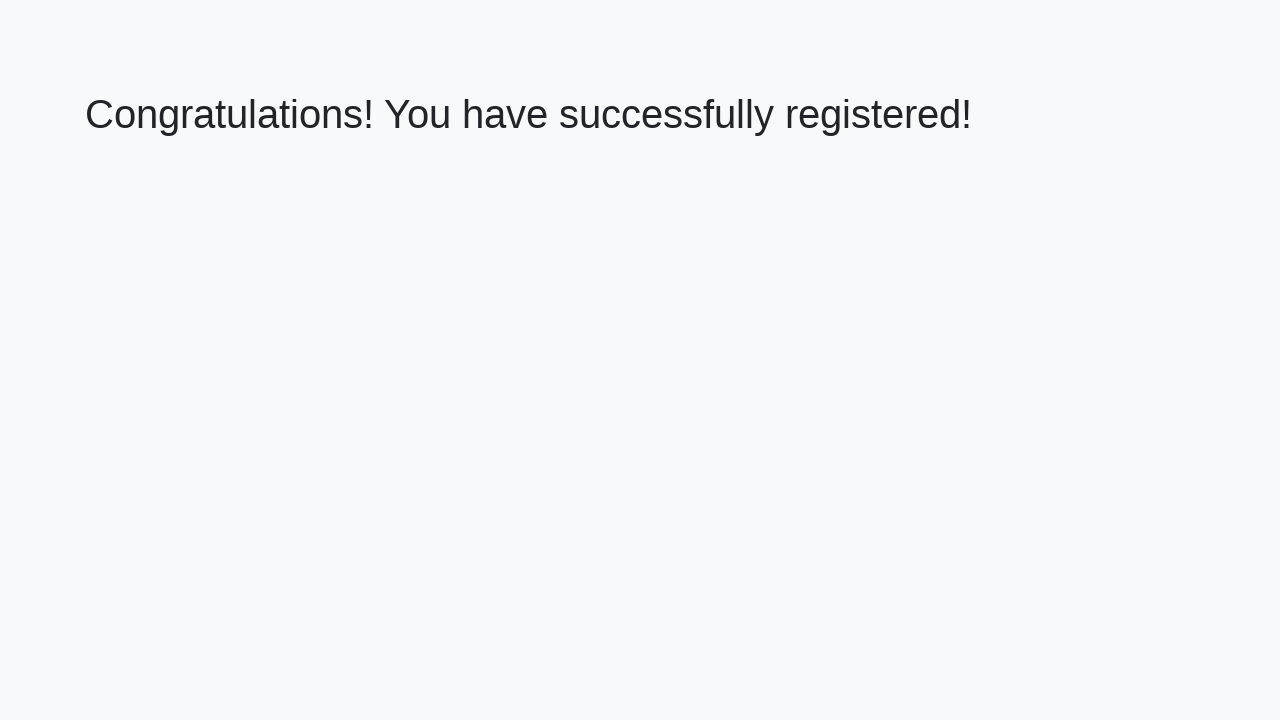

Congratulations heading loaded
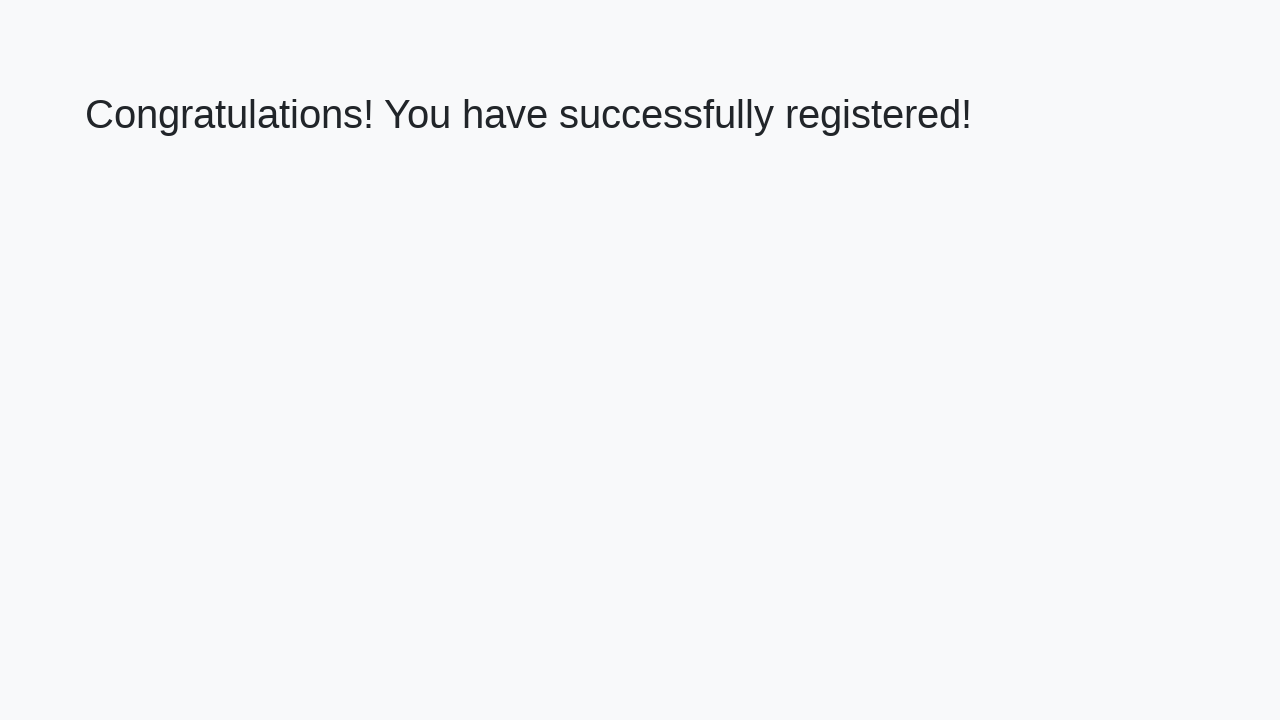

Retrieved congratulations message text
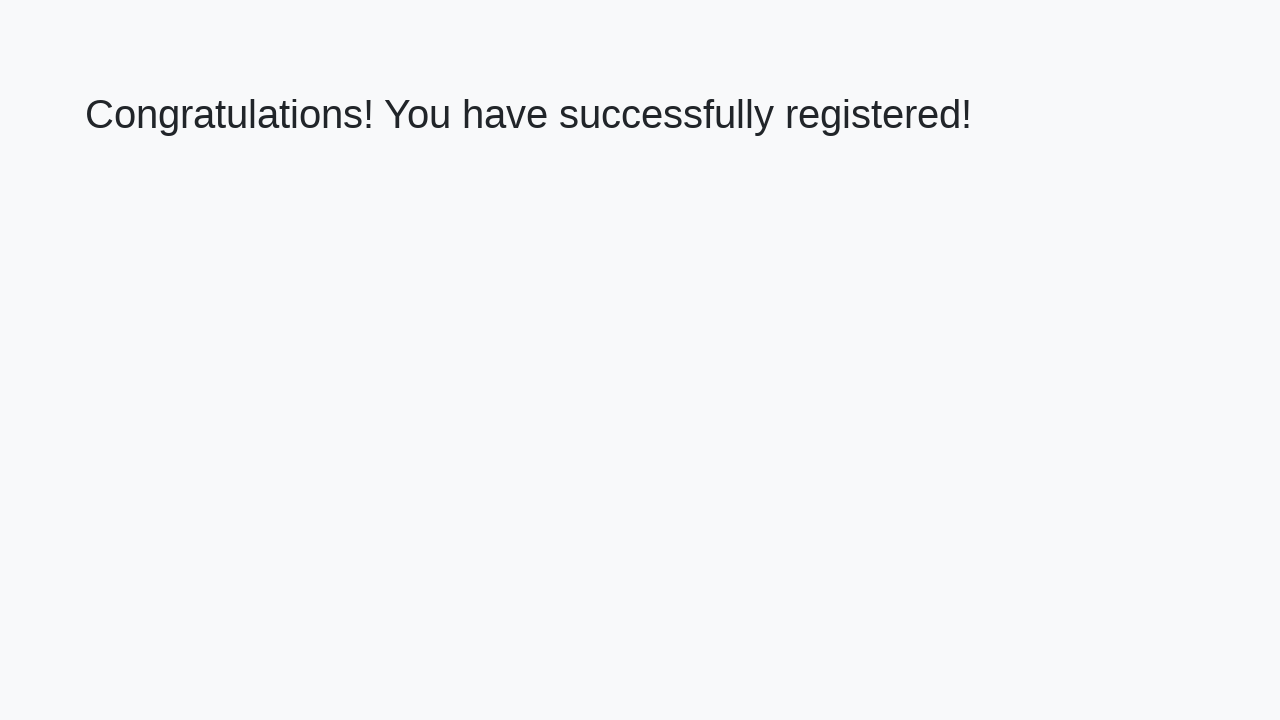

Verified successful registration with congratulations message
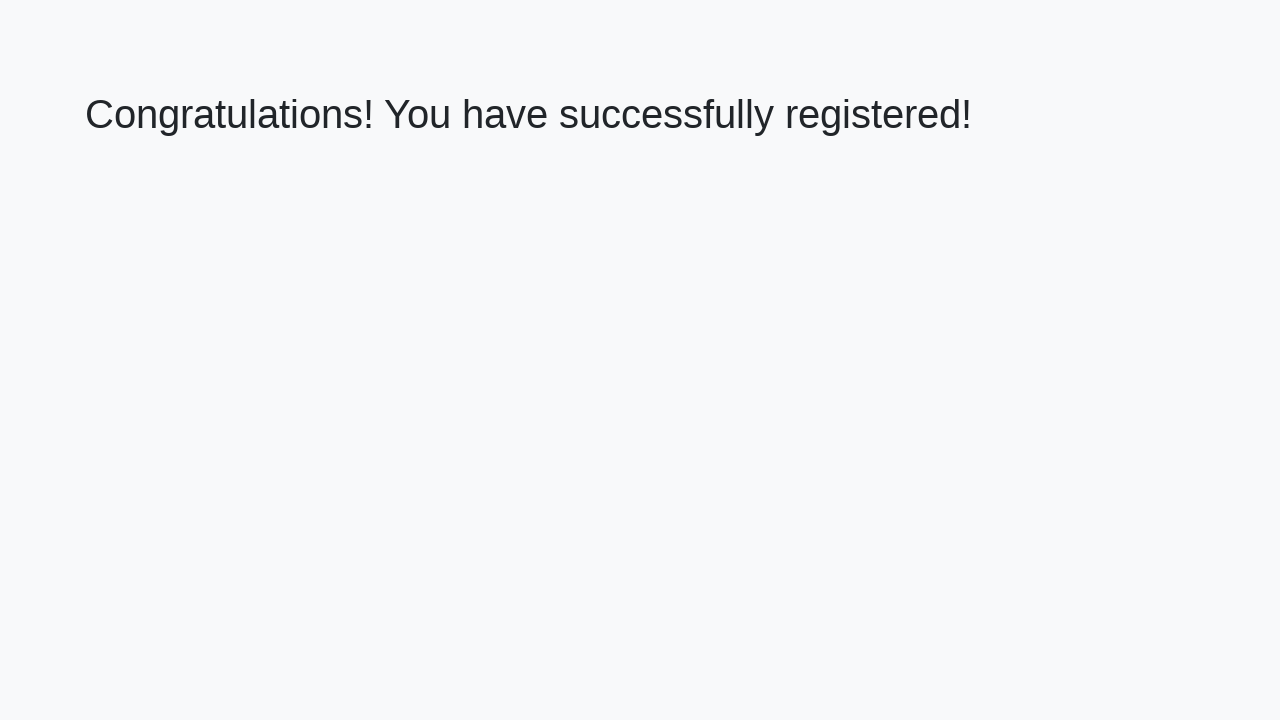

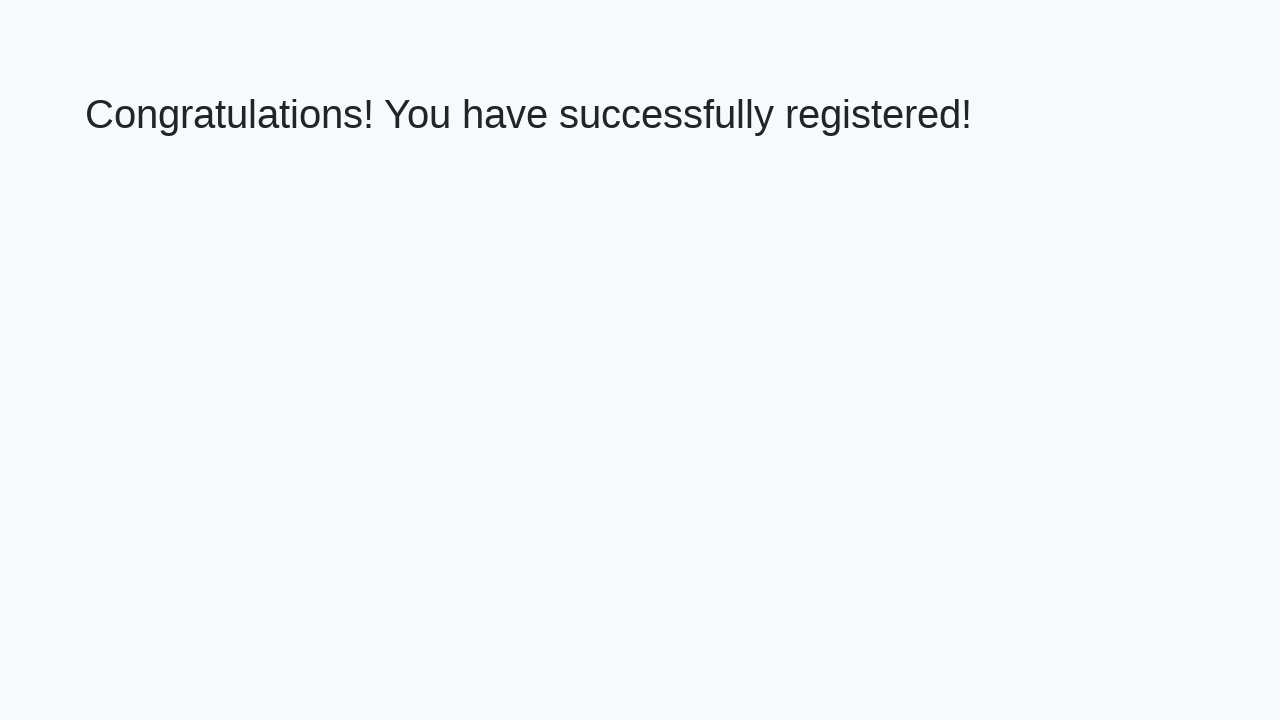